Tests clicking a link using GetByText locator

Starting URL: https://demoqa.com/links

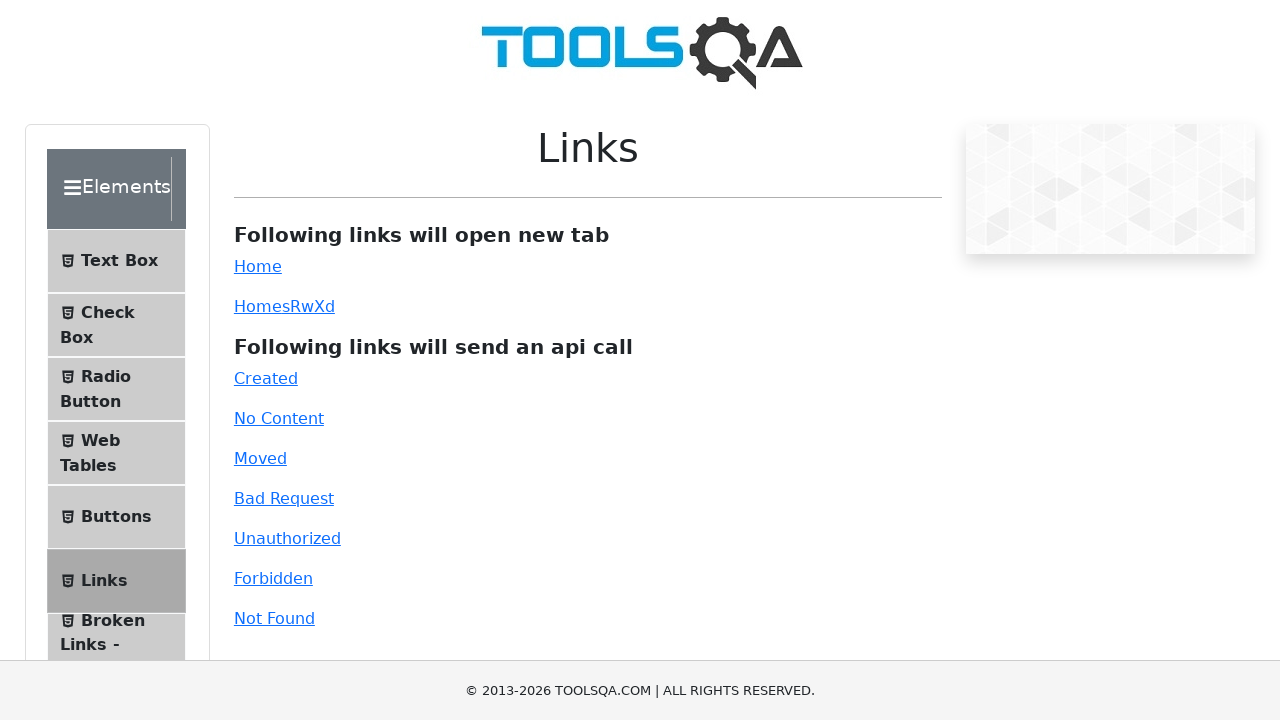

Navigated to https://demoqa.com/links
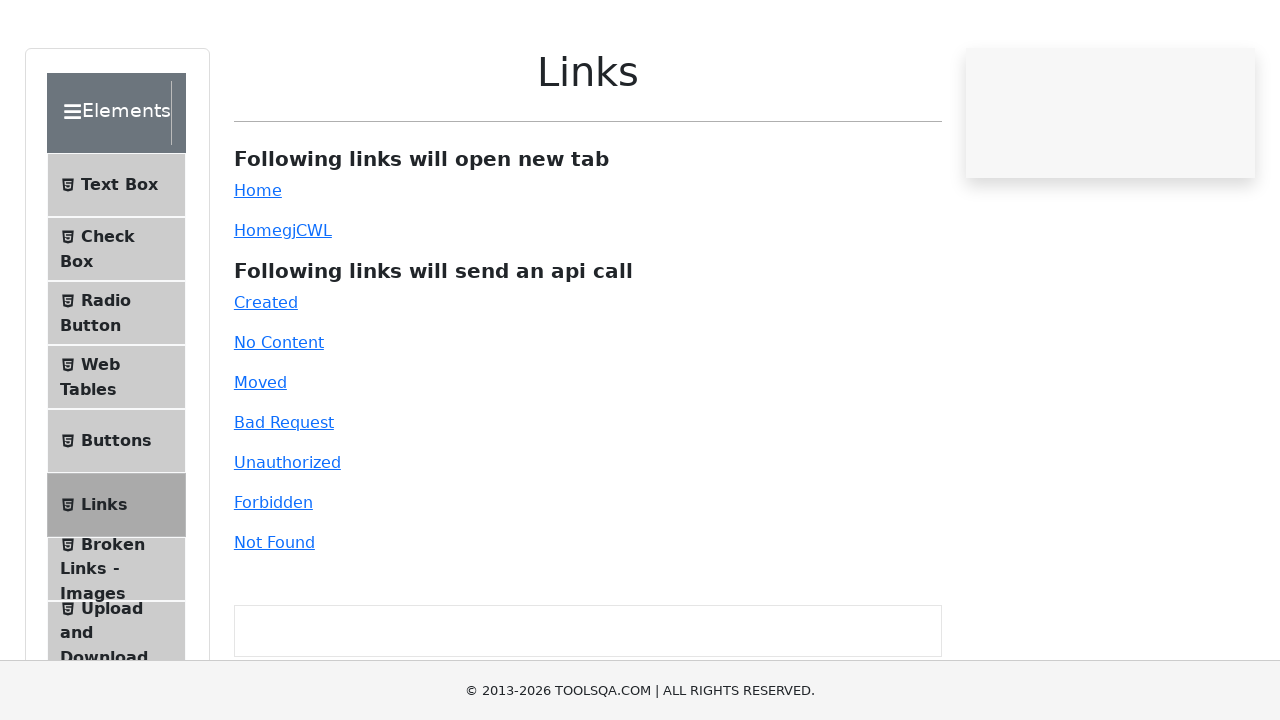

Clicked the 'Created' link using GetByText locator at (266, 378) on internal:text="Created"i
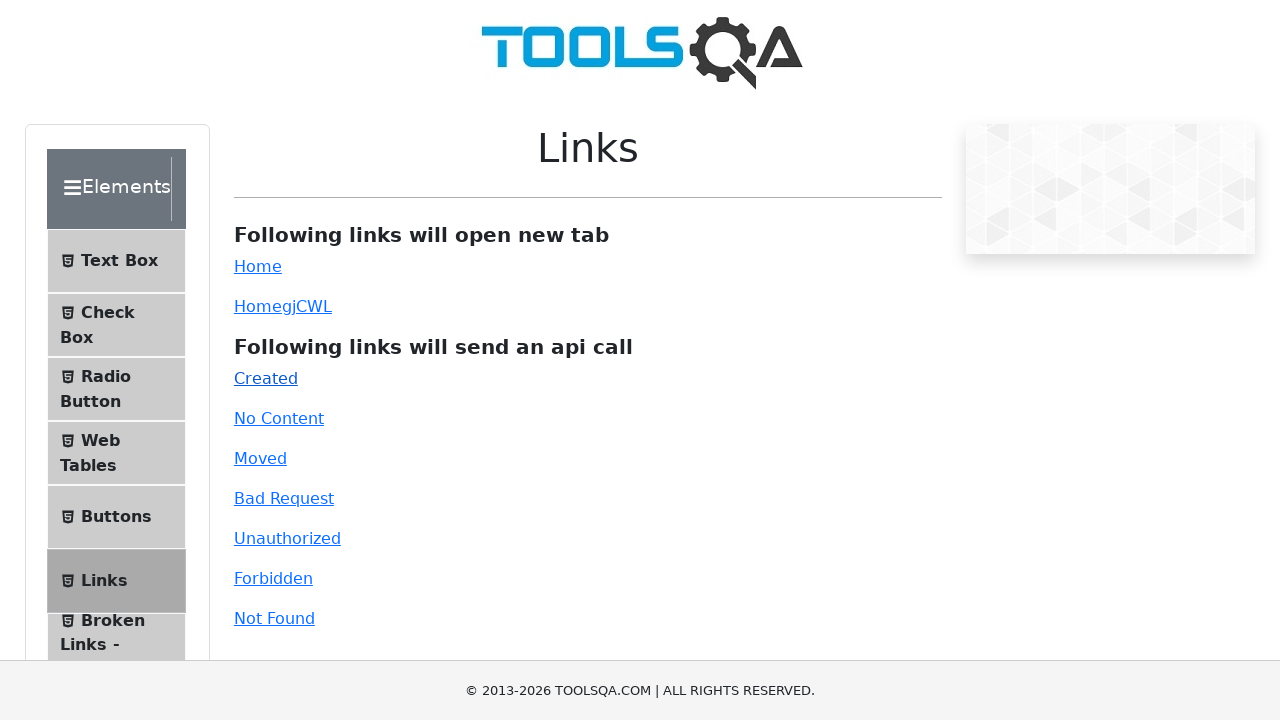

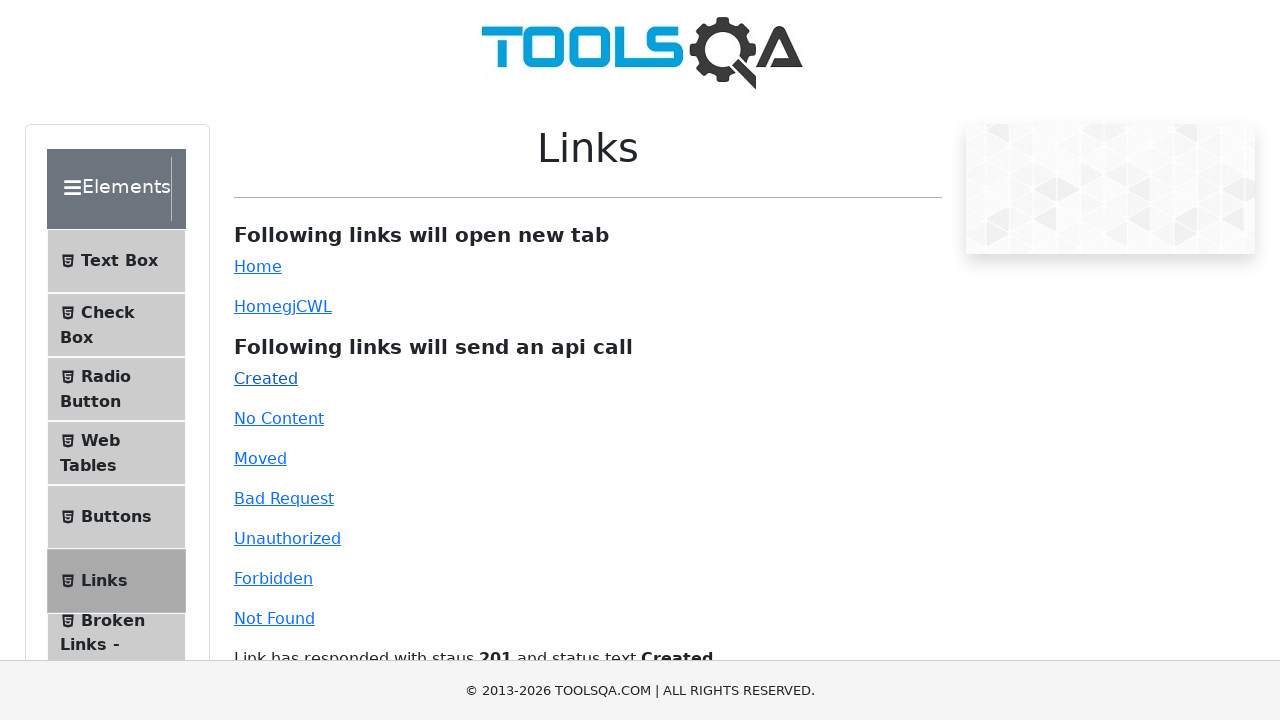